Tests that a user can modify input values in the form fields

Starting URL: https://www.myrapname.com

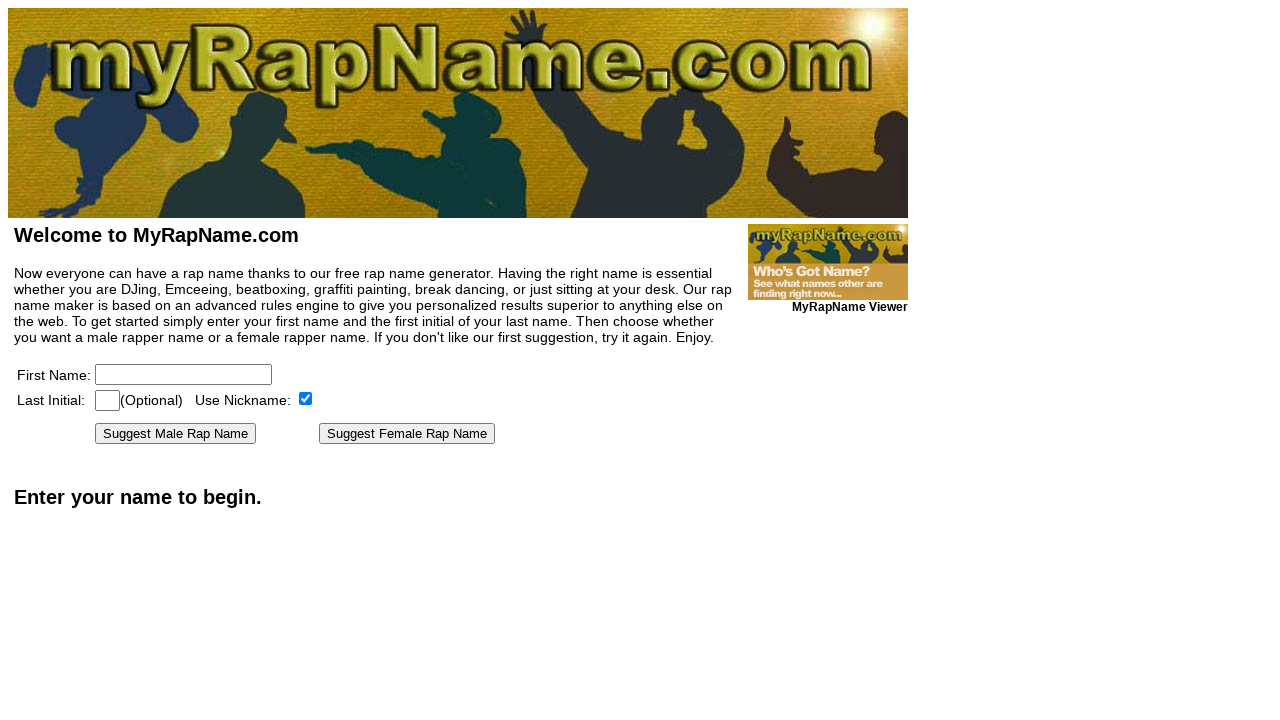

Navigated to https://www.myrapname.com
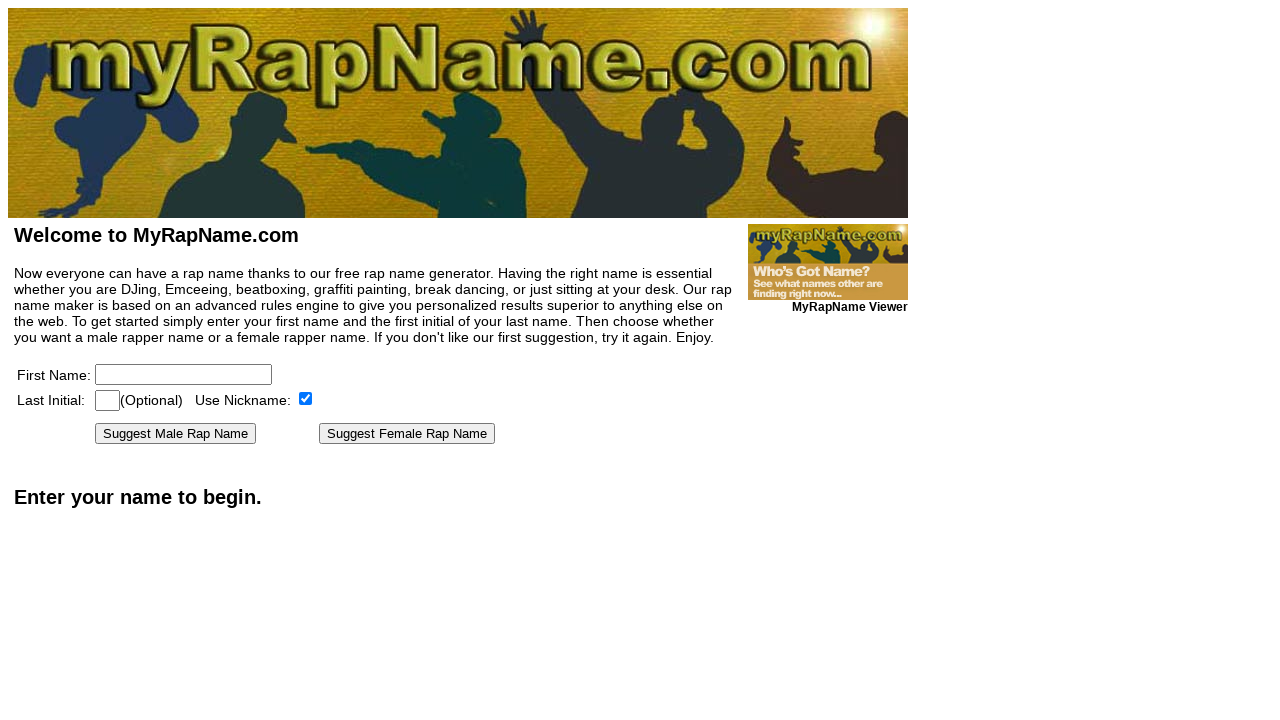

Filled first name field with 'Kristi' on [name=firstname]
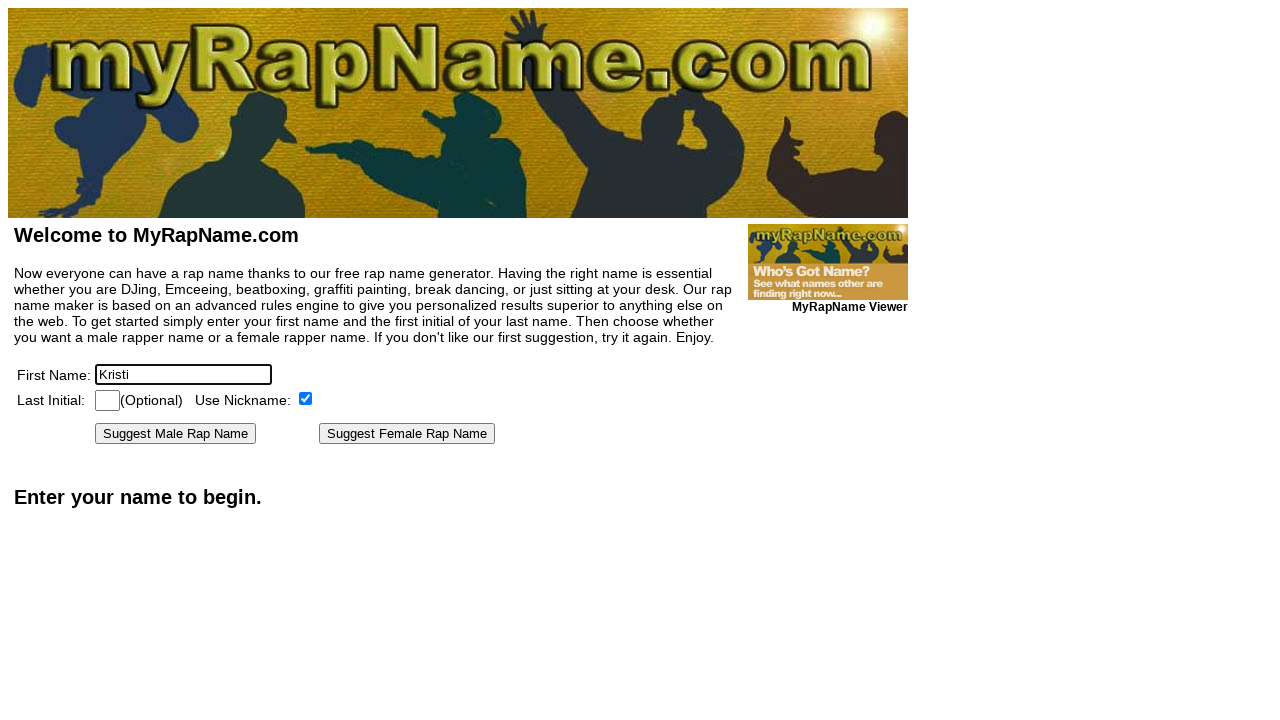

Filled last initial field with 'A' on [name=lastinitial]
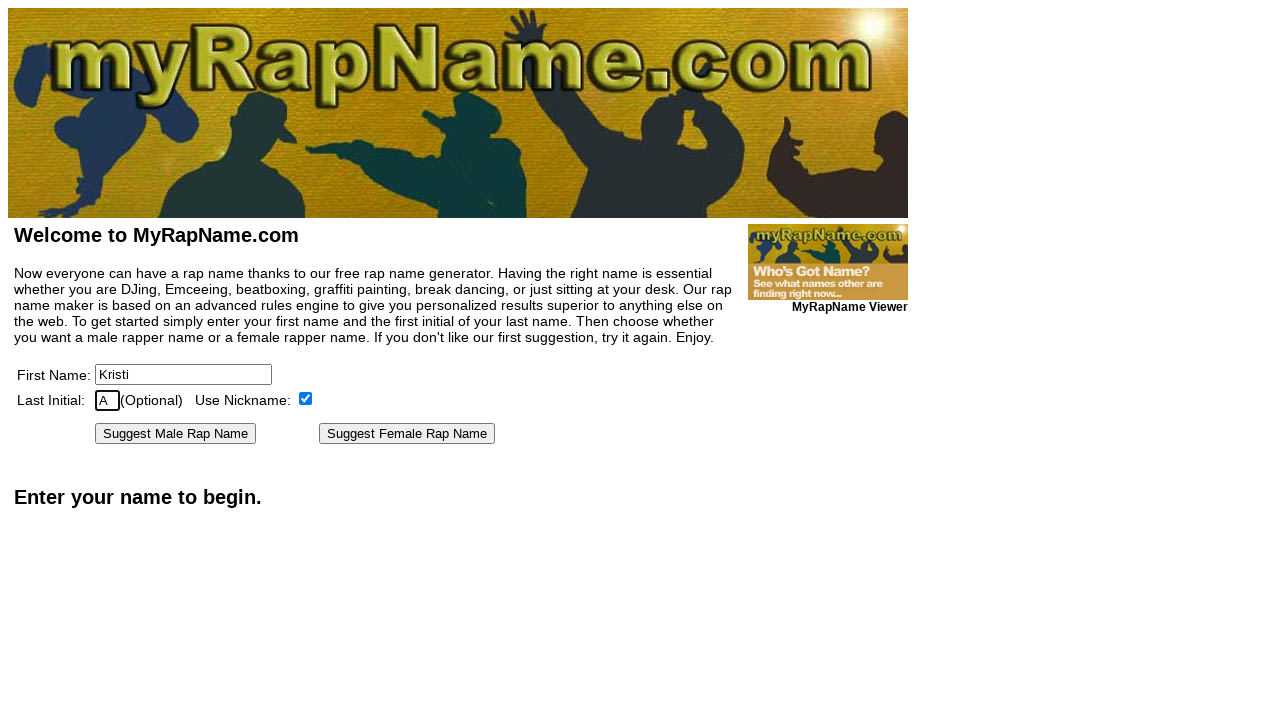

Unchecked the nickname checkbox at (306, 398) on [type=checkbox]
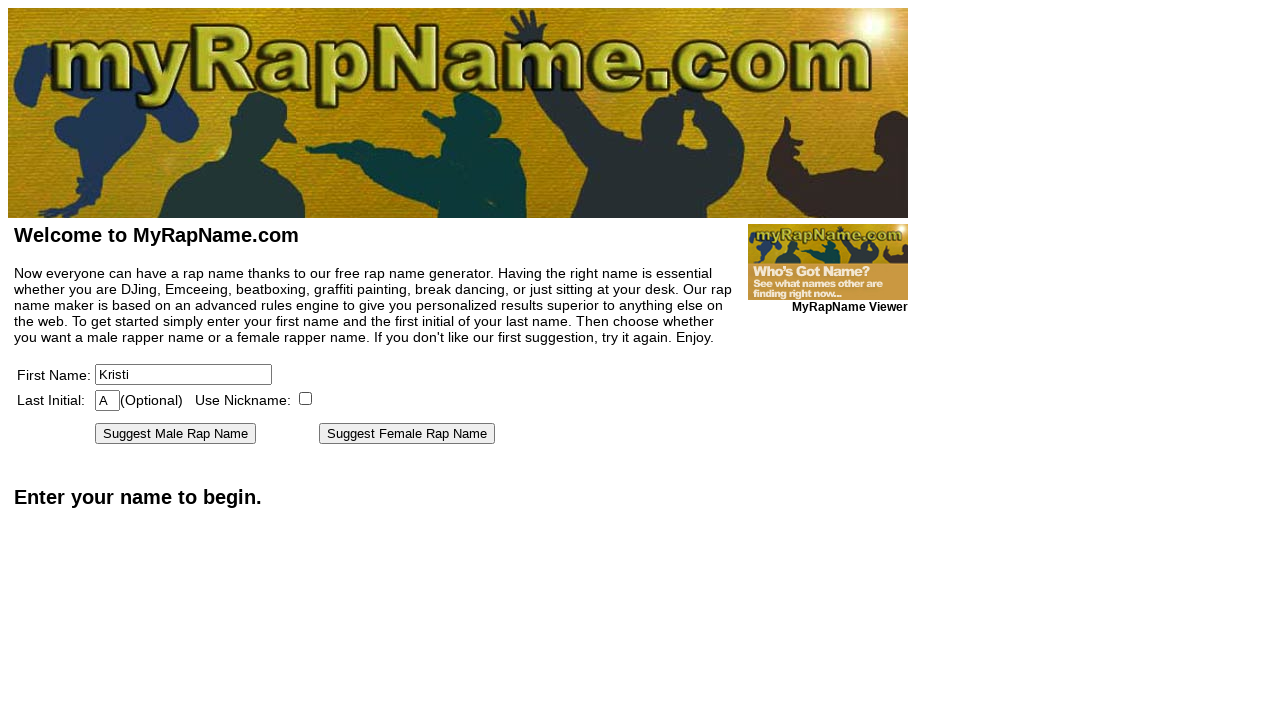

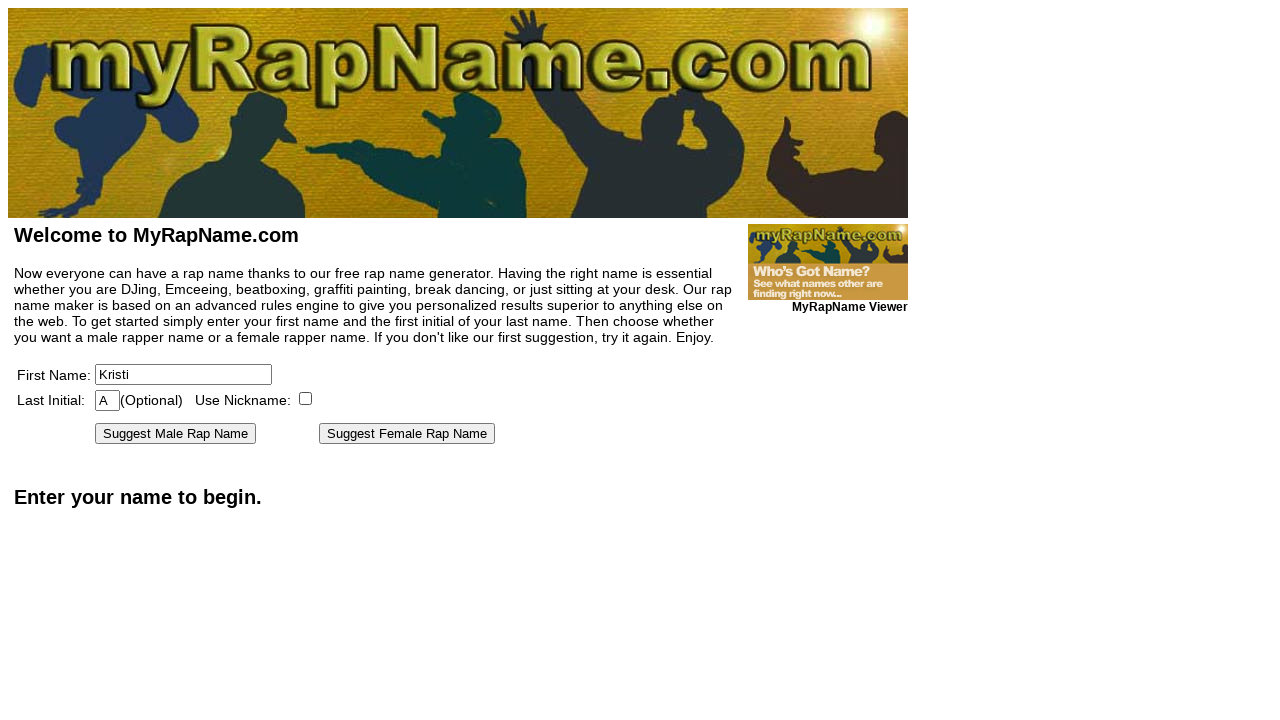